Checks the href attribute value of an element in the Special Offers module using descendant selector

Starting URL: https://store.steampowered.com/

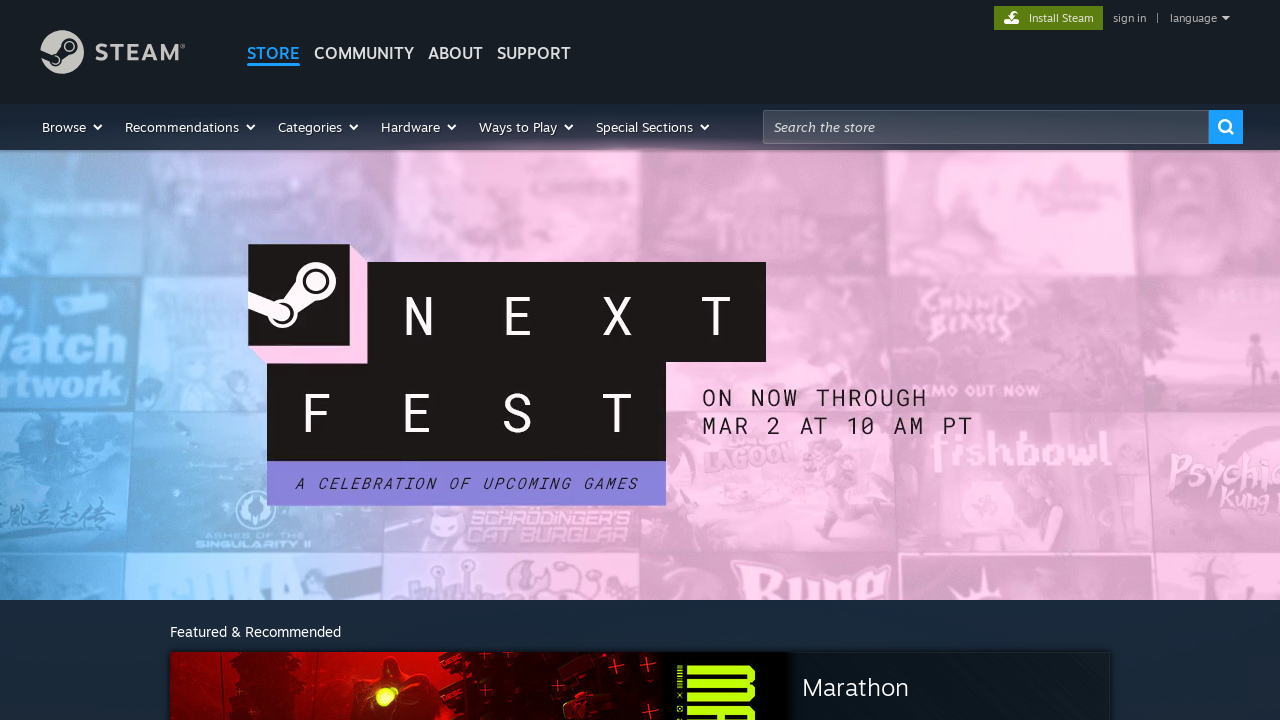

Navigated to Steam store homepage
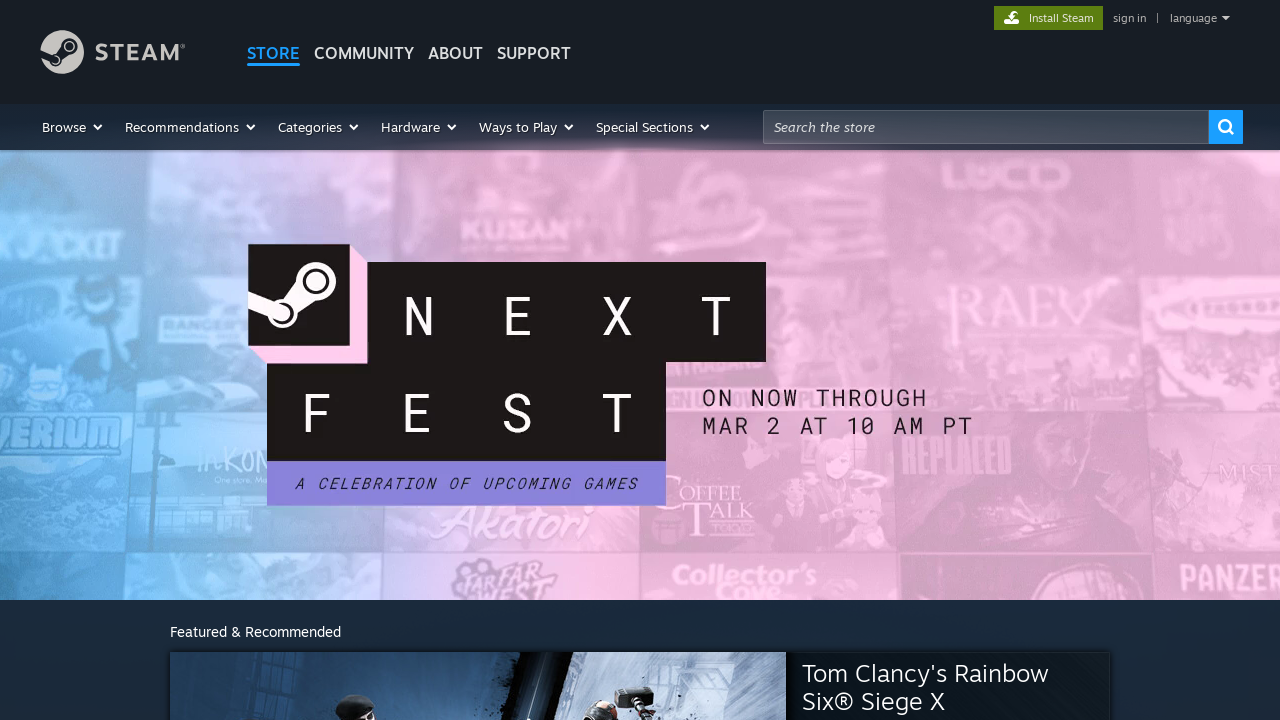

Located Special Offers module button using descendant selector
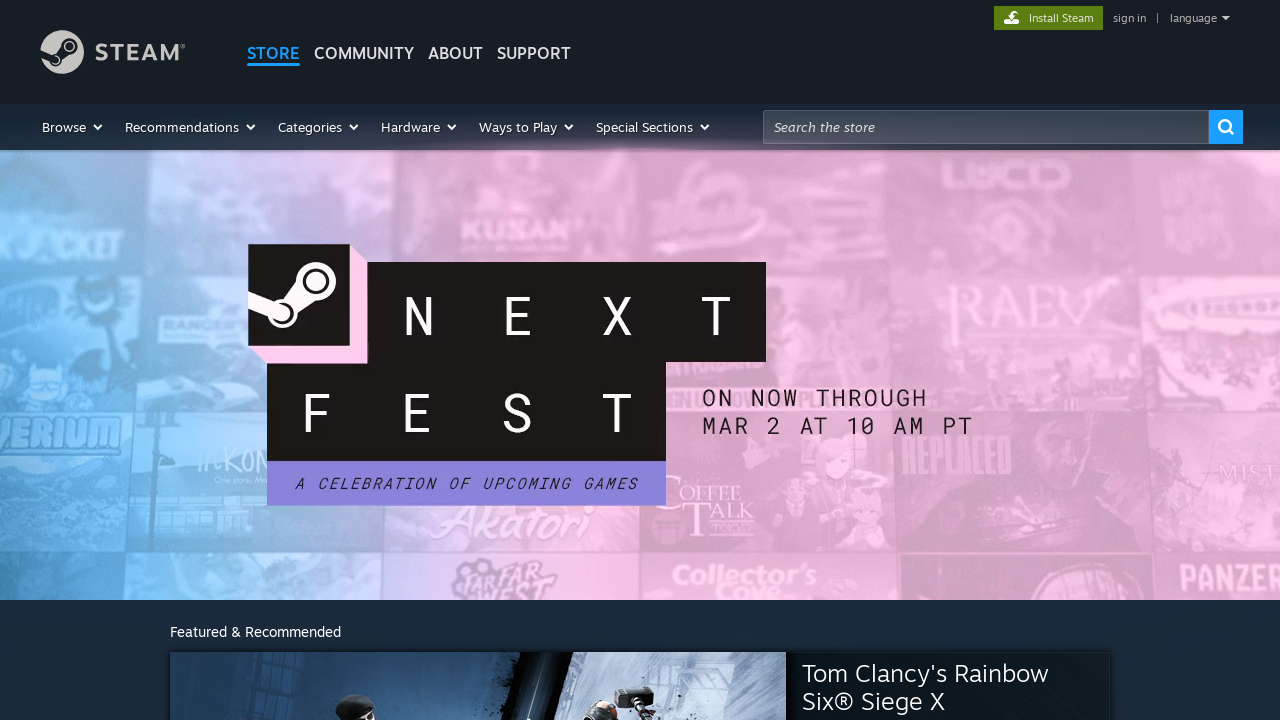

Retrieved href attribute value: https://store.steampowered.com/login/?snr=1_4_4__more-content-login
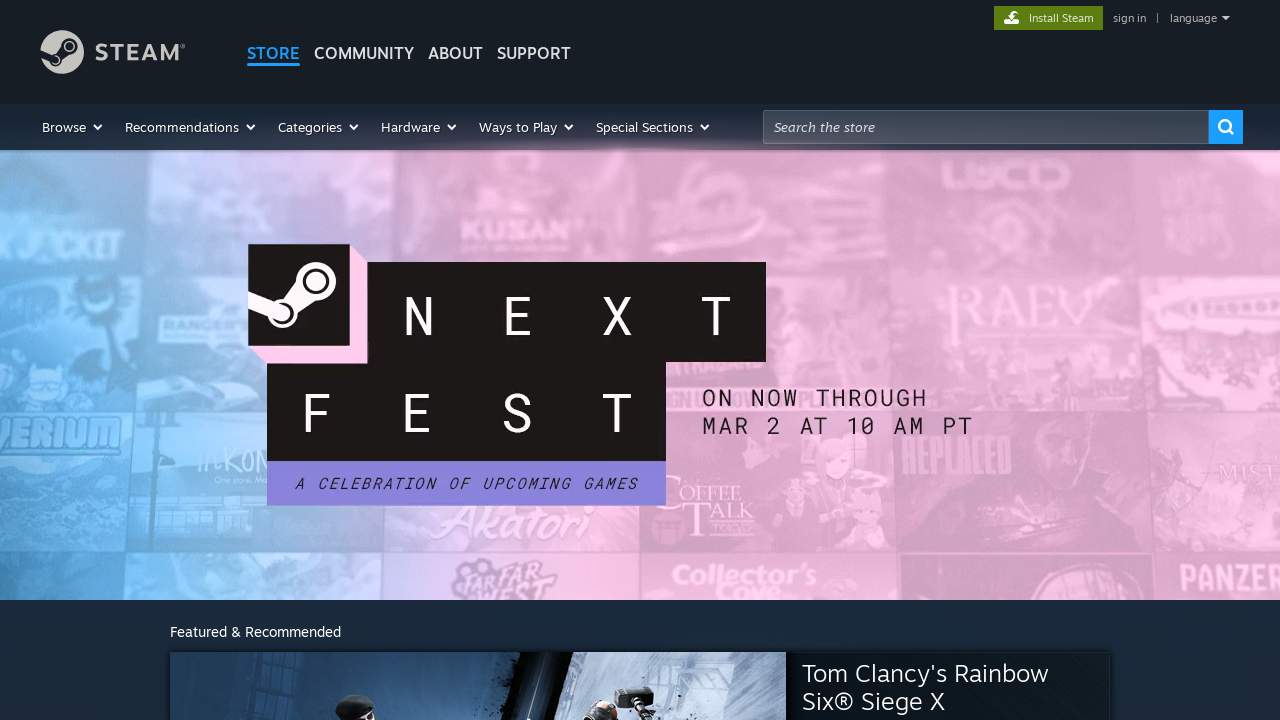

Verified href attribute matches expected login URL
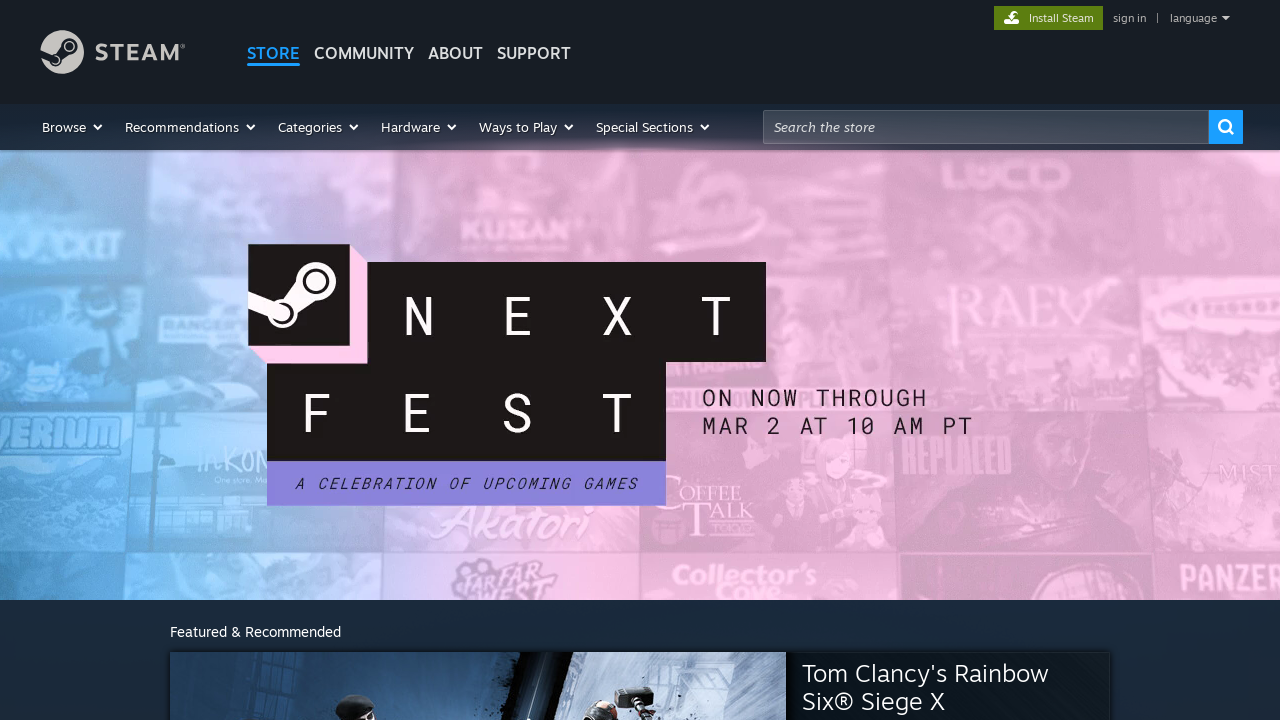

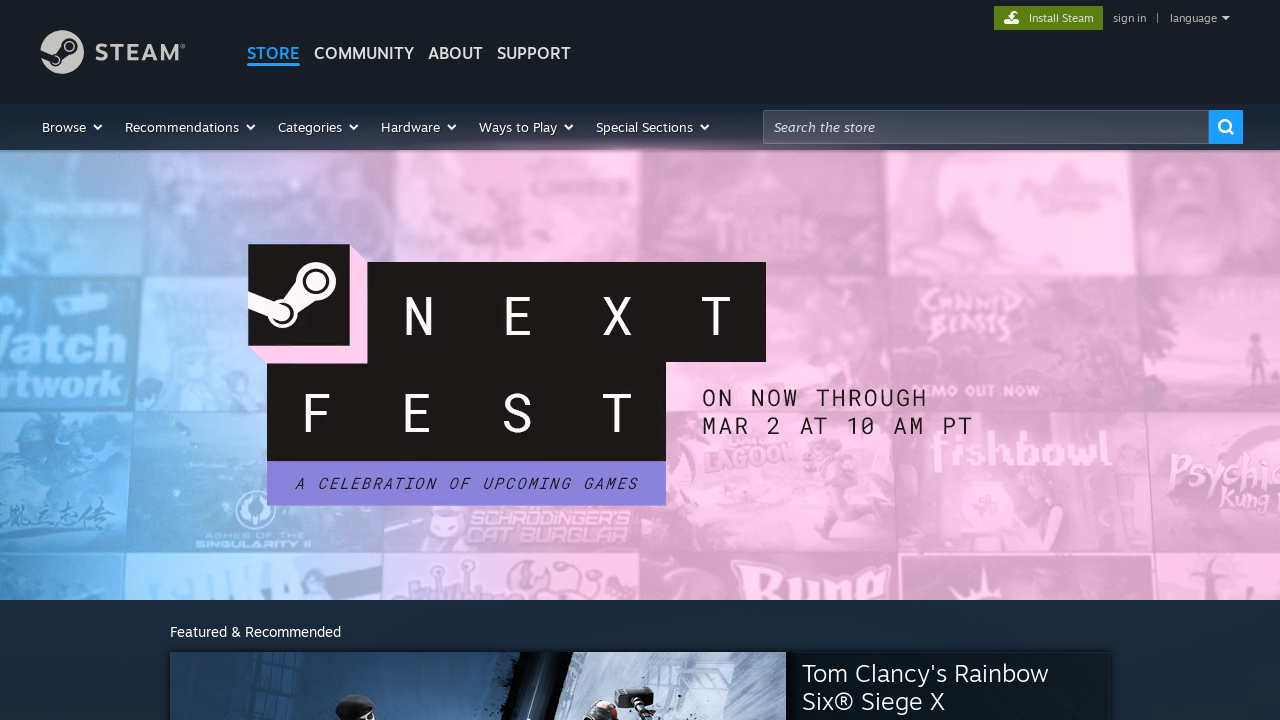